Navigates to a Google Groups discussion thread and waits for the page content to load, verifying that post content elements are present.

Starting URL: https://groups.google.com/g/icecoder/c/xcAc8_1UPxQ

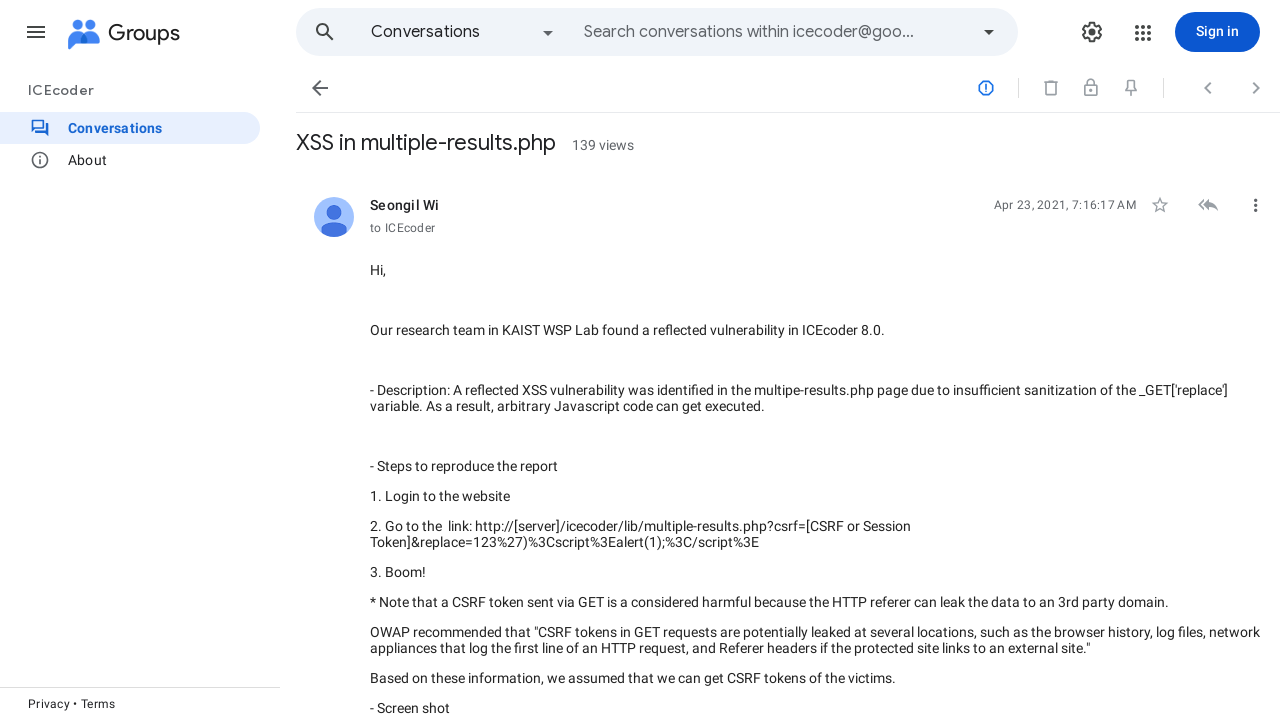

Navigated to Google Groups discussion thread
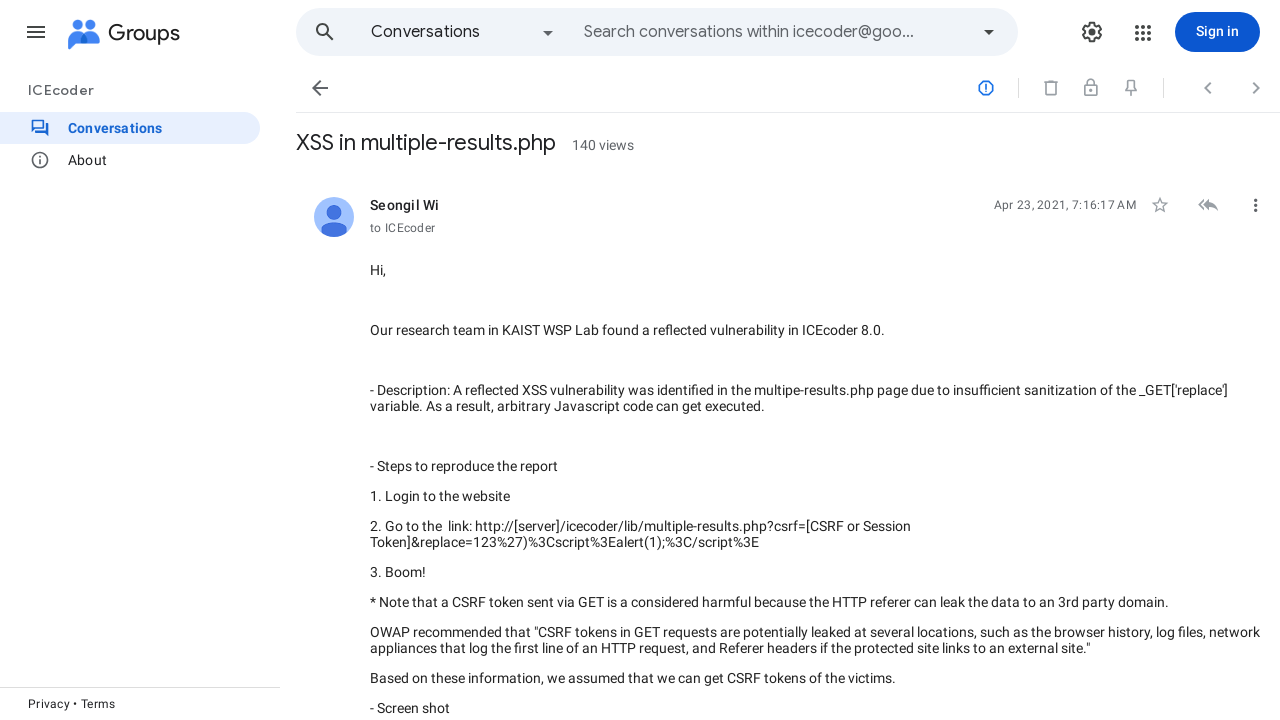

Post content elements loaded
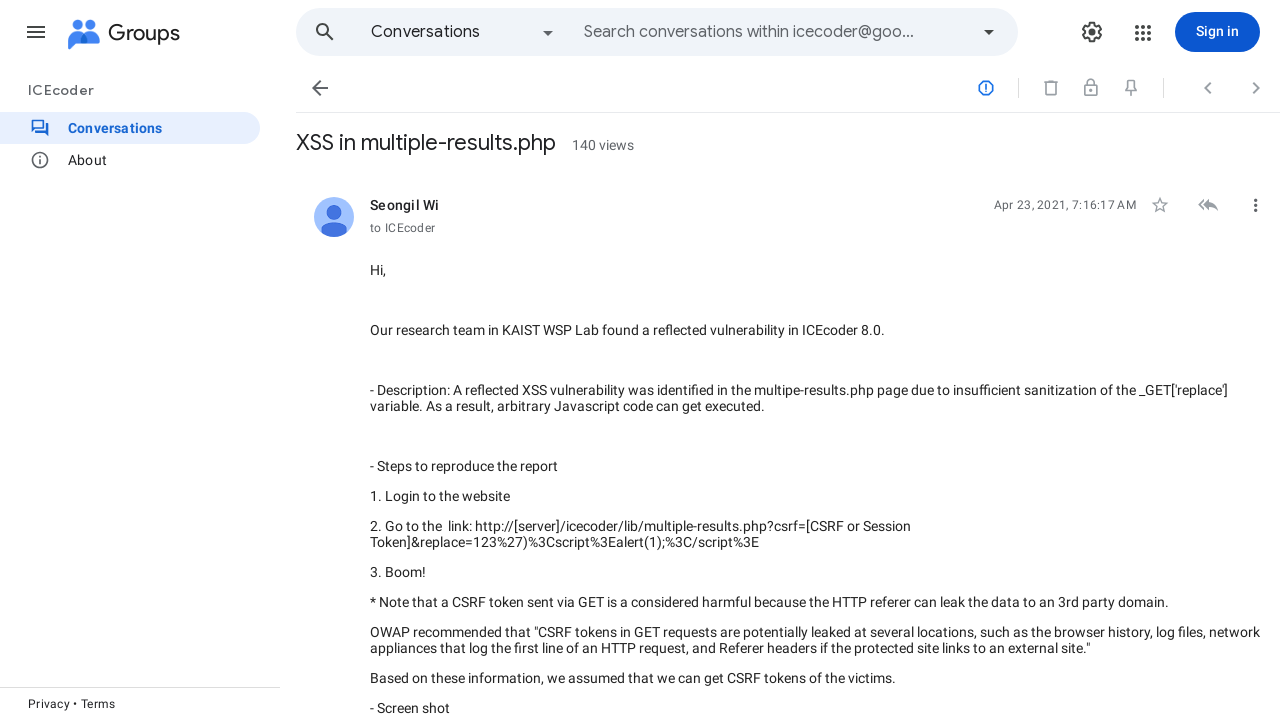

Title element verified as present
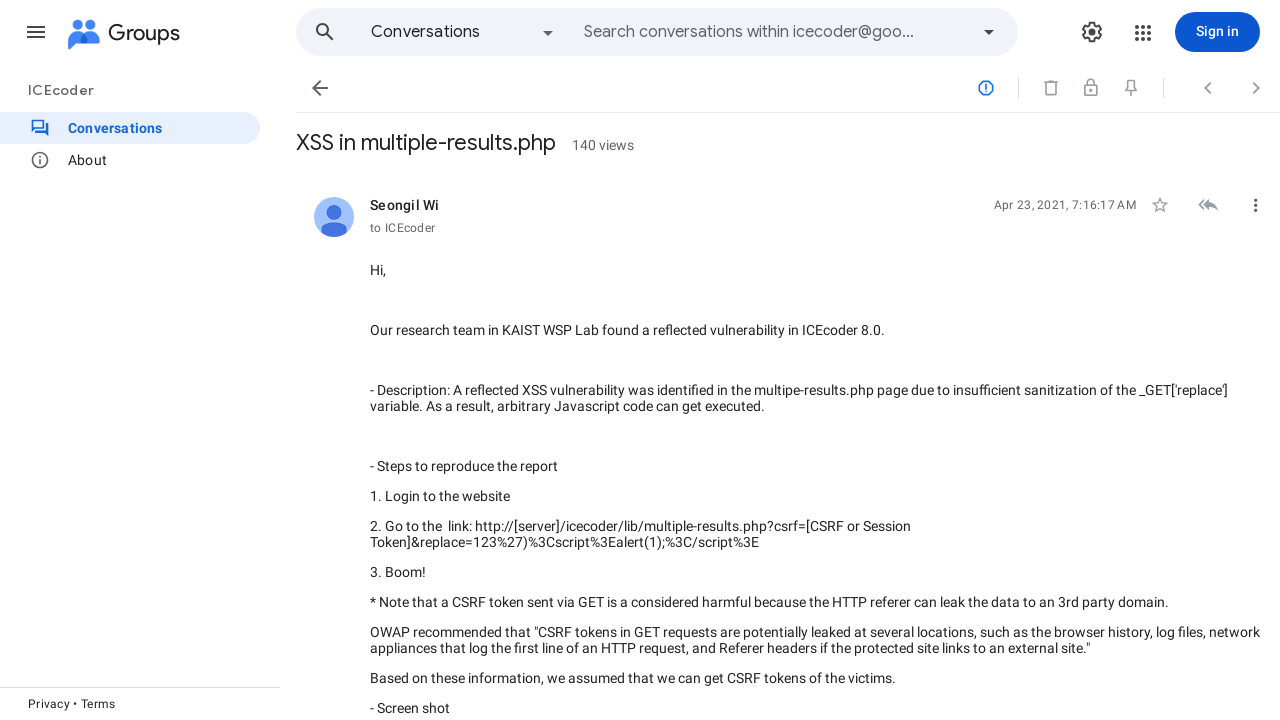

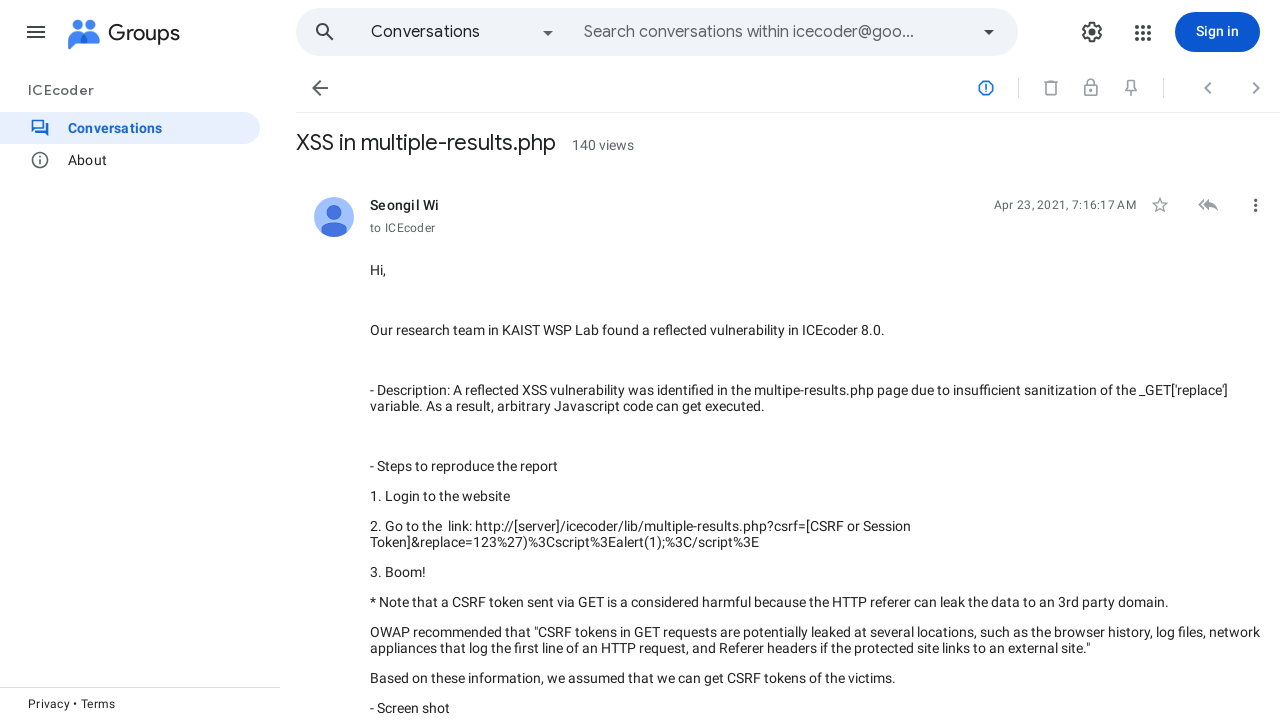